Tests triangle classification by entering three different sides (8, 17, 15) and verifying the result is "Scalene"

Starting URL: https://testpages.eviltester.com/styled/apps/triangle/triangle001.html

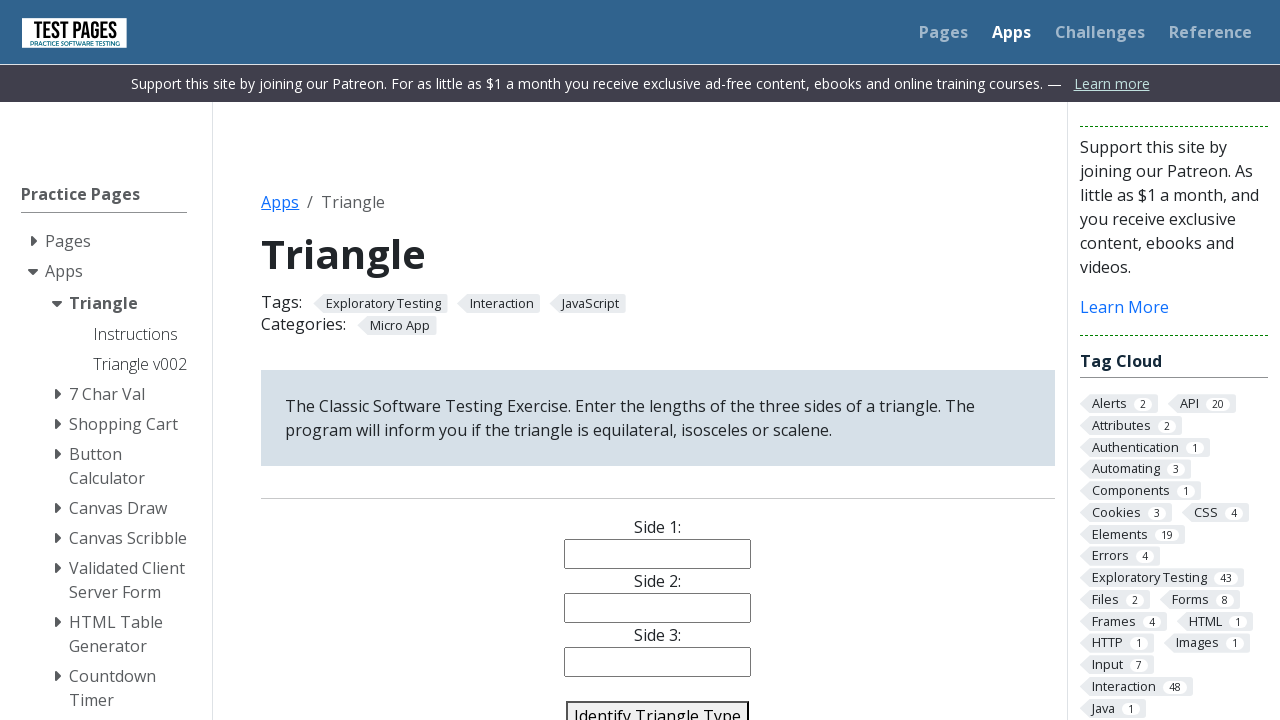

Filled side 1 input with value '8' on #side1
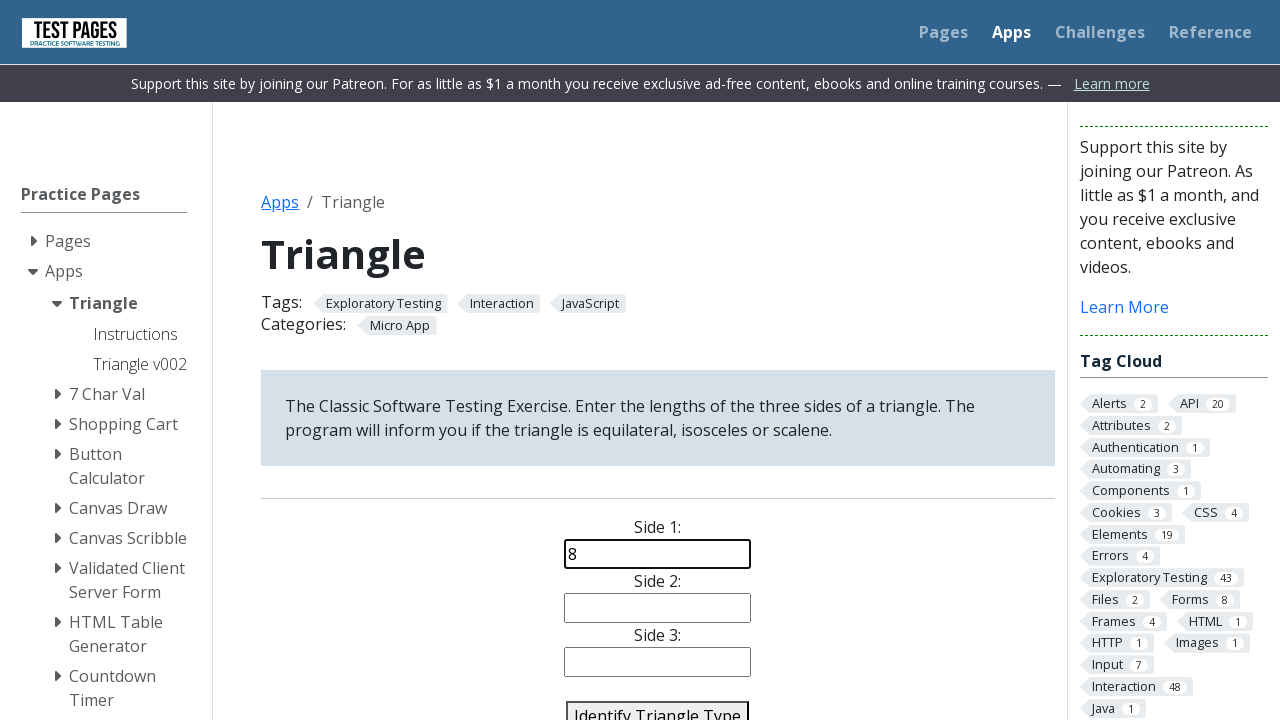

Filled side 2 input with value '17' on #side2
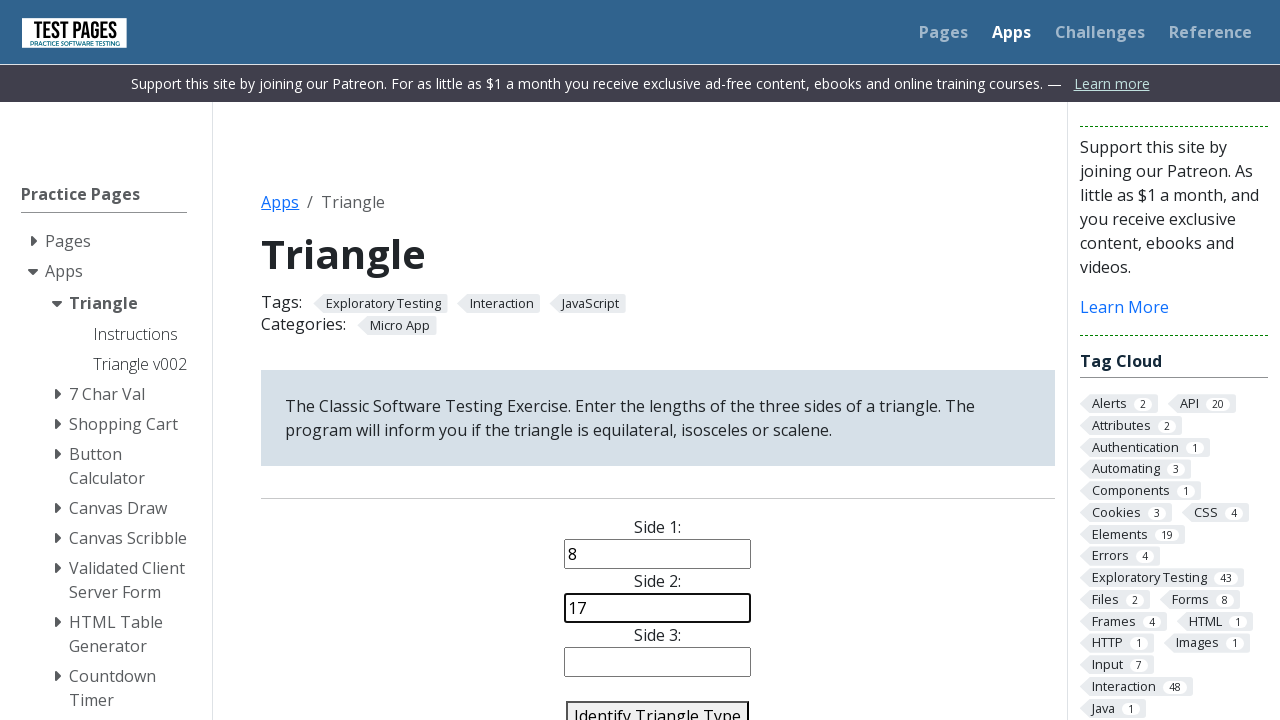

Filled side 3 input with value '15' on #side3
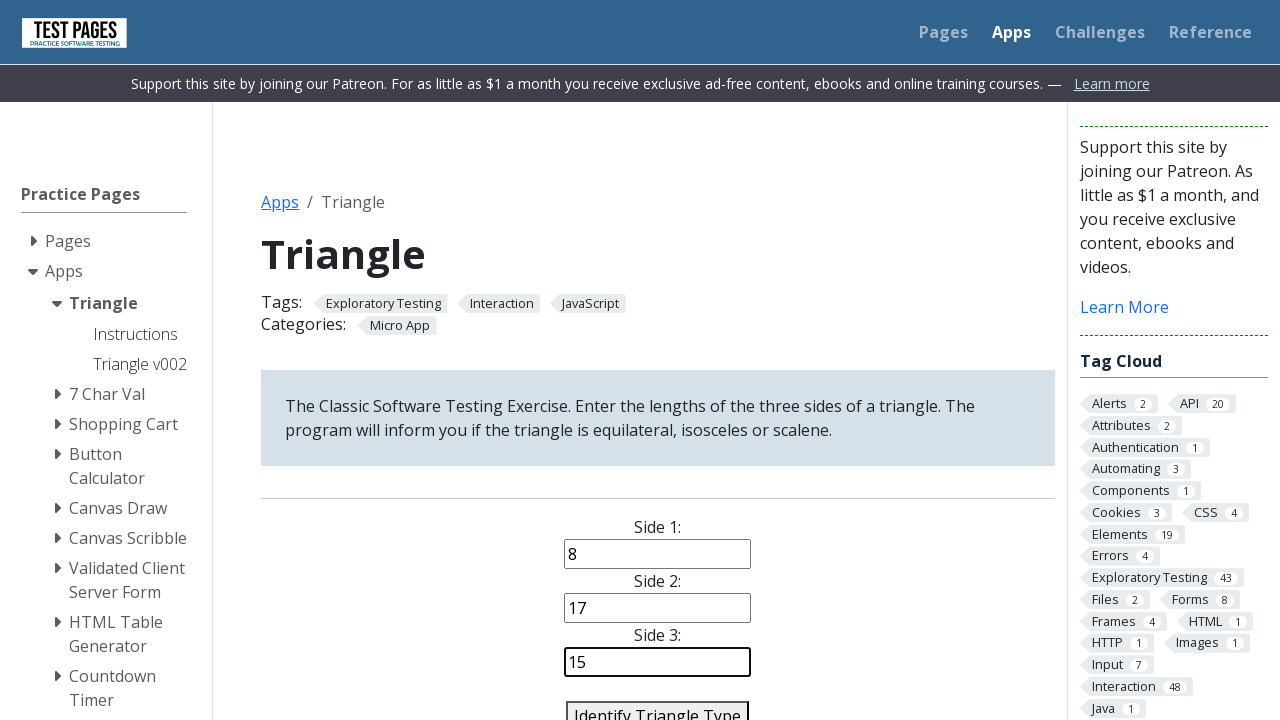

Clicked identify triangle button to classify the triangle at (658, 705) on #identify-triangle-action
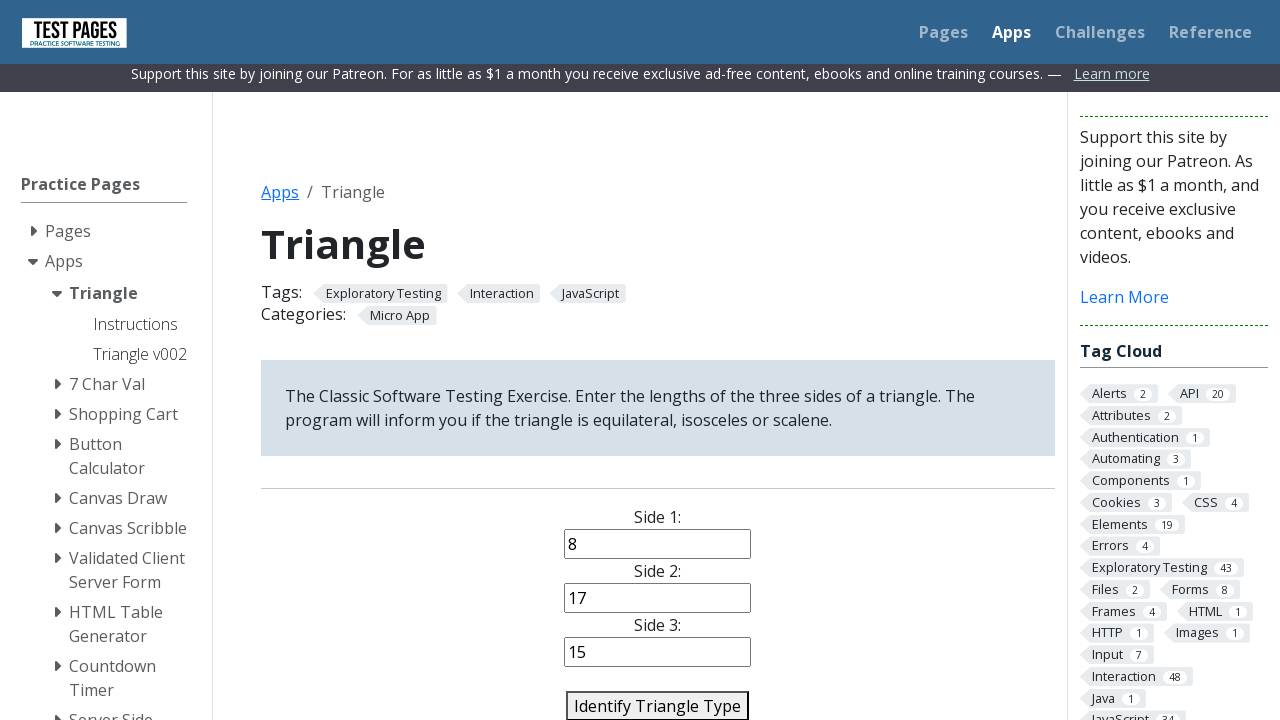

Triangle classification result appeared on page
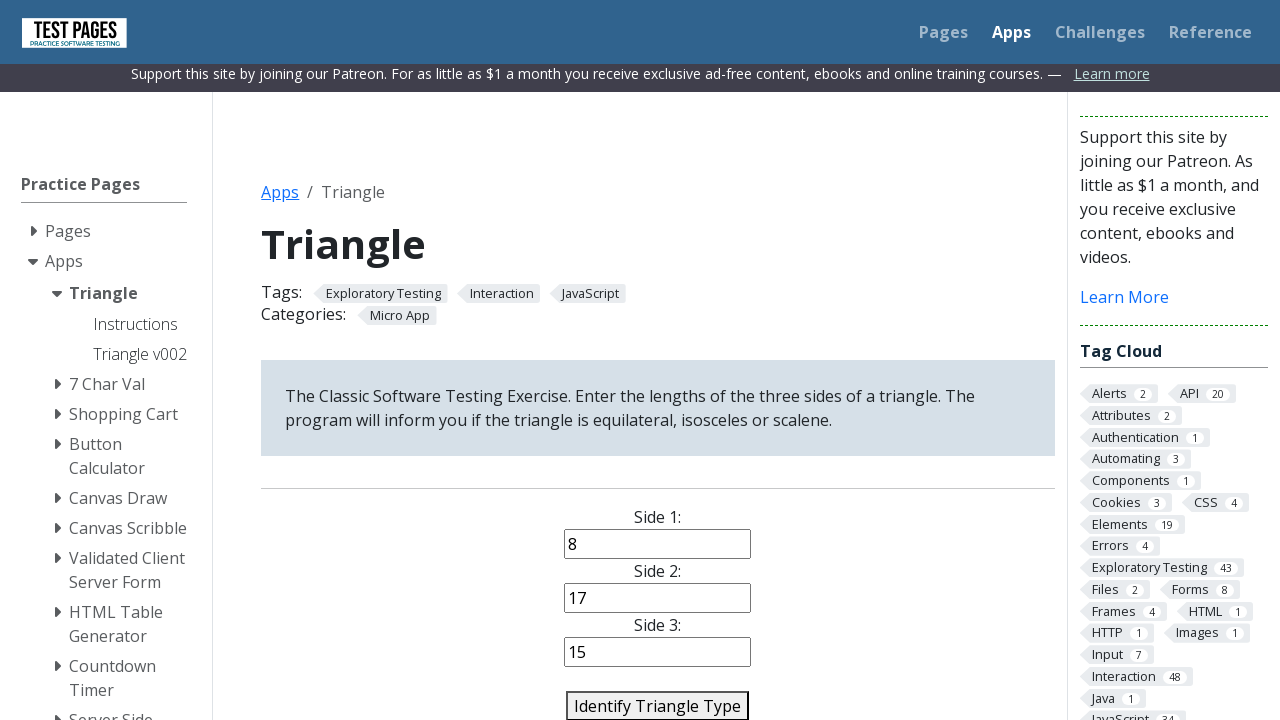

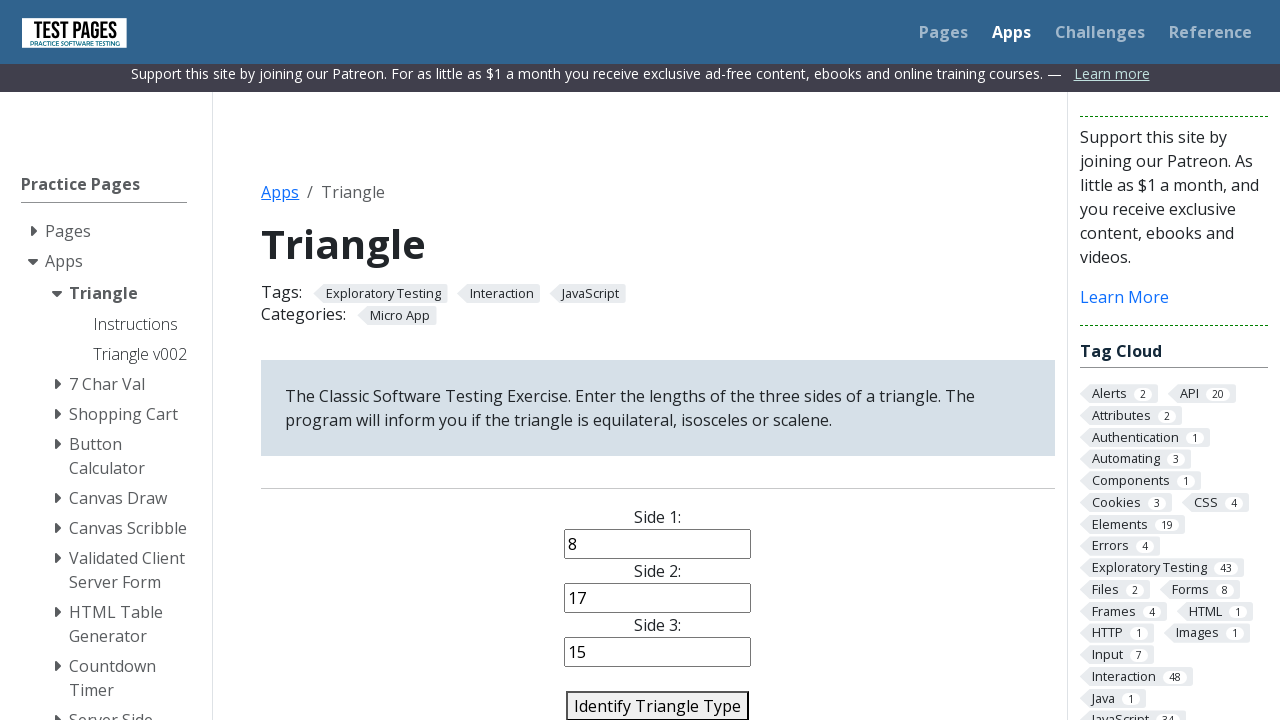